Tests navigation on DemoQA website by clicking on a category icon and then clicking on the Practice Form link

Starting URL: https://demoqa.com/elements

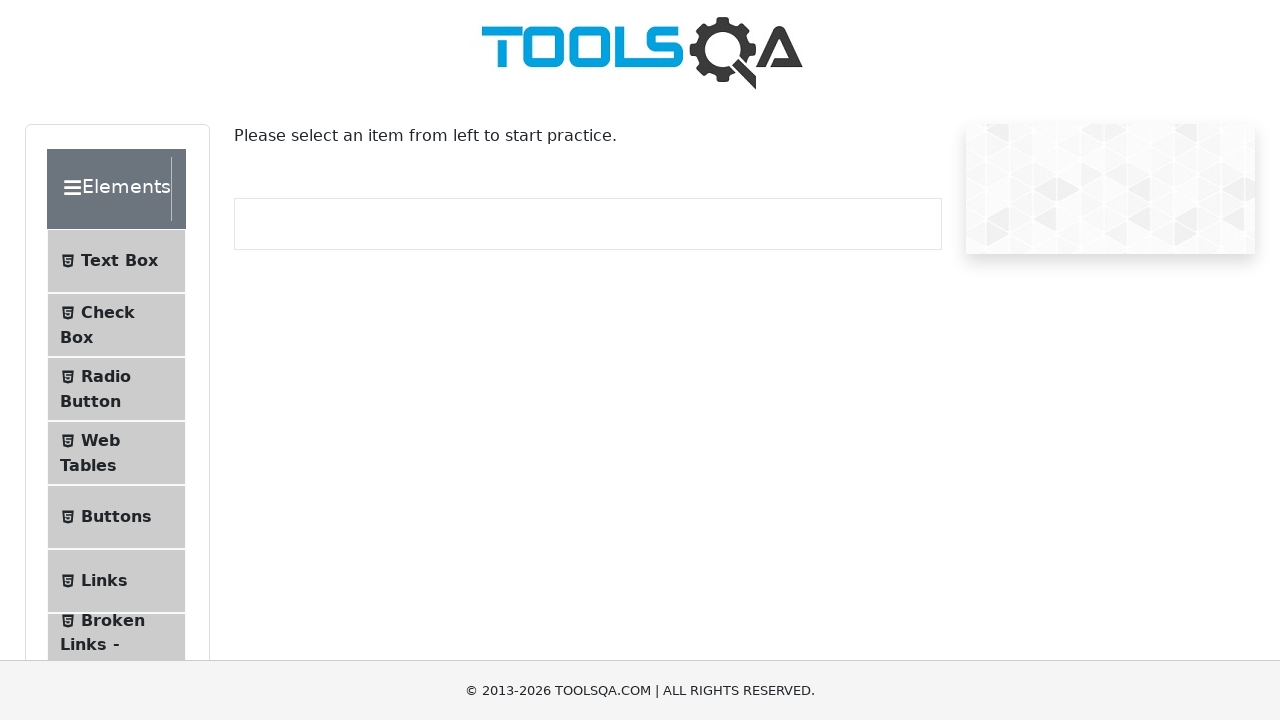

Clicked on the Forms category icon at (168, 361) on (//div[@class='icon'])[2]
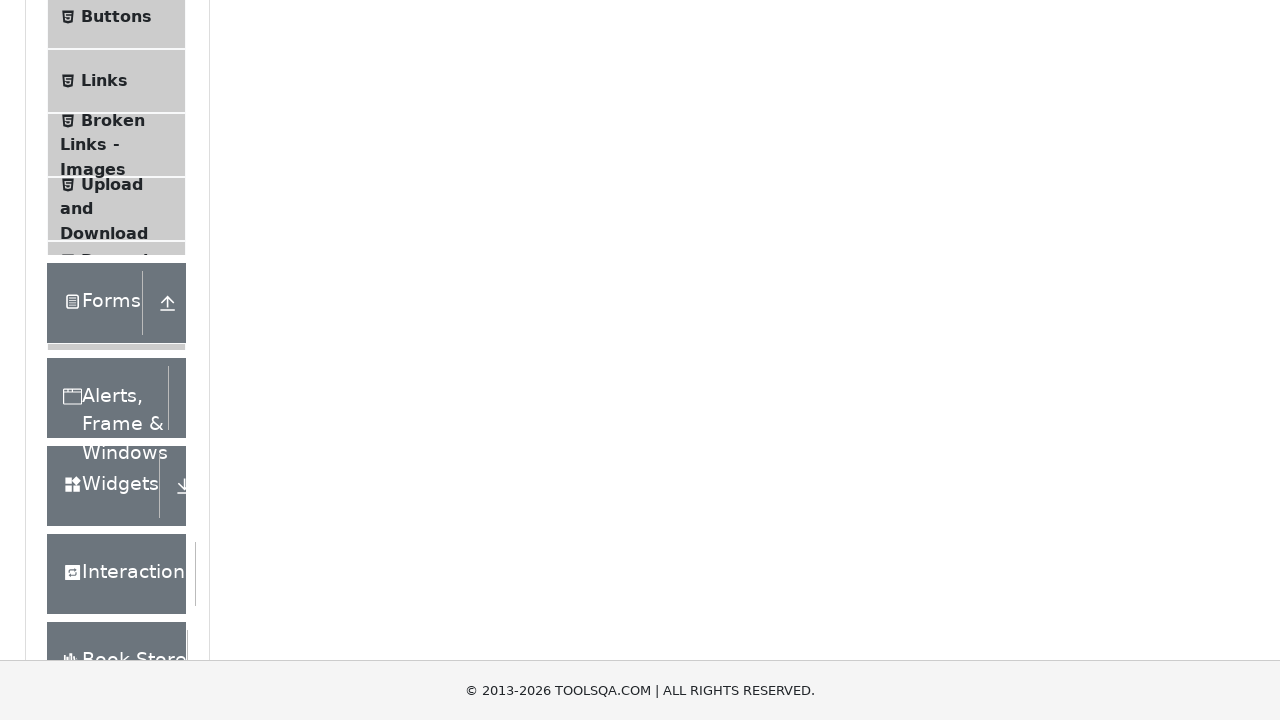

Clicked on Practice Form link at (116, 211) on xpath=//li[contains(.,'Practice Form')]
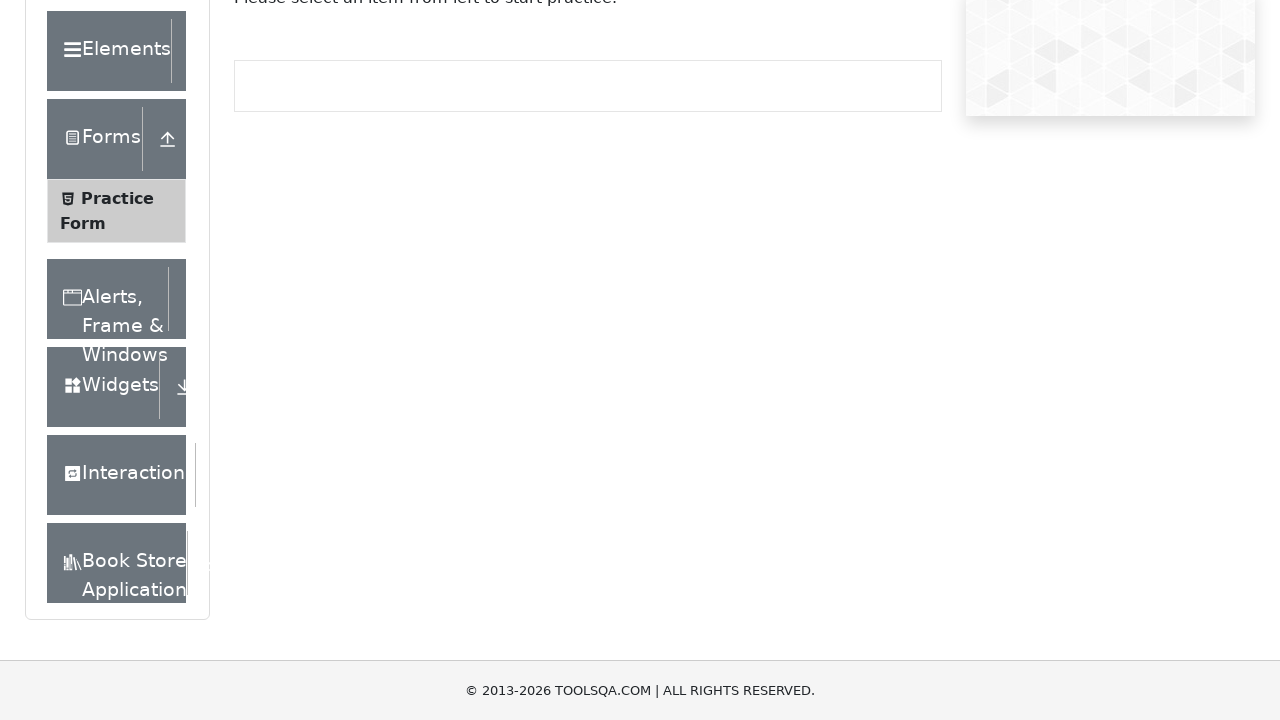

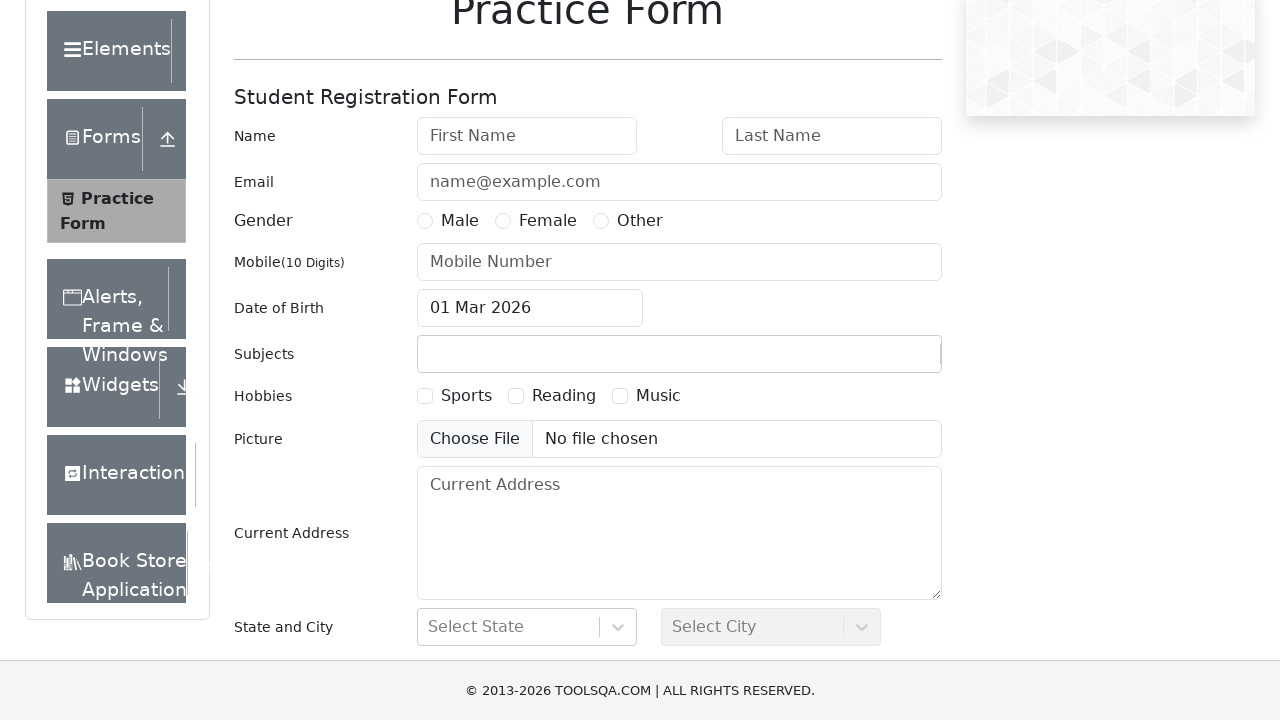